Tests that edits are cancelled when pressing Escape key

Starting URL: https://demo.playwright.dev/todomvc

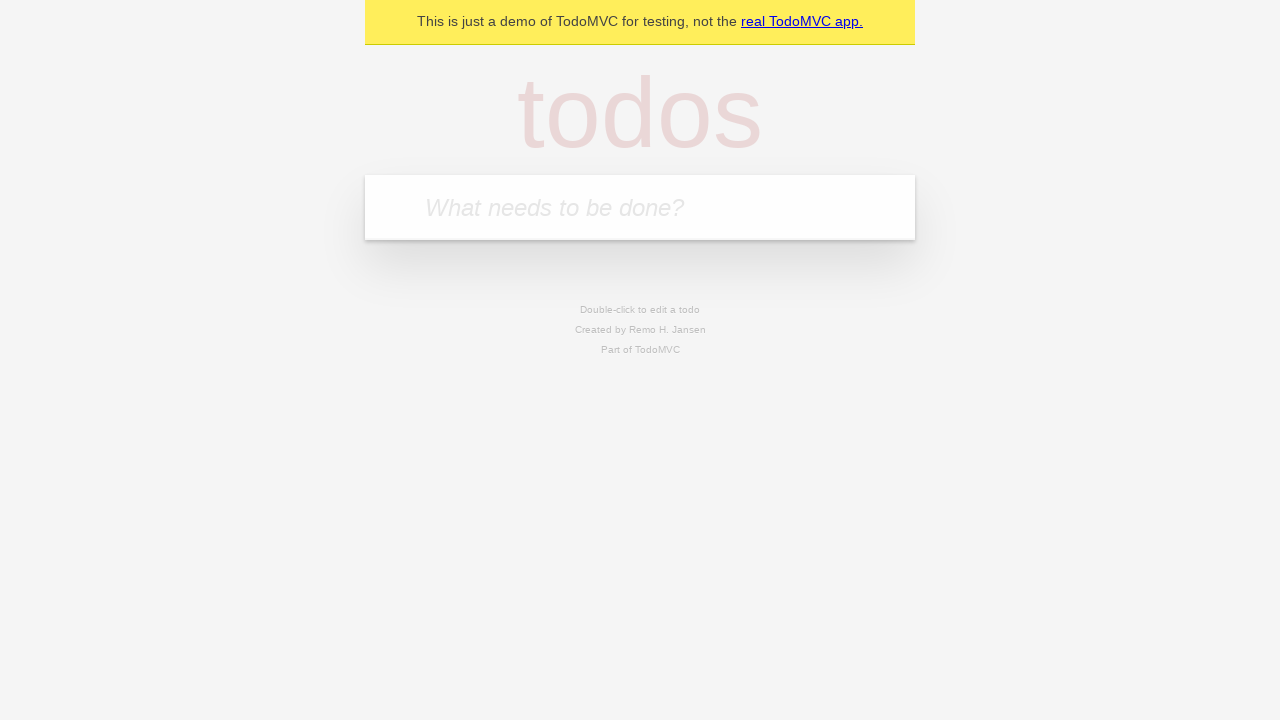

Filled first todo input with 'buy some cheese' on internal:attr=[placeholder="What needs to be done?"i]
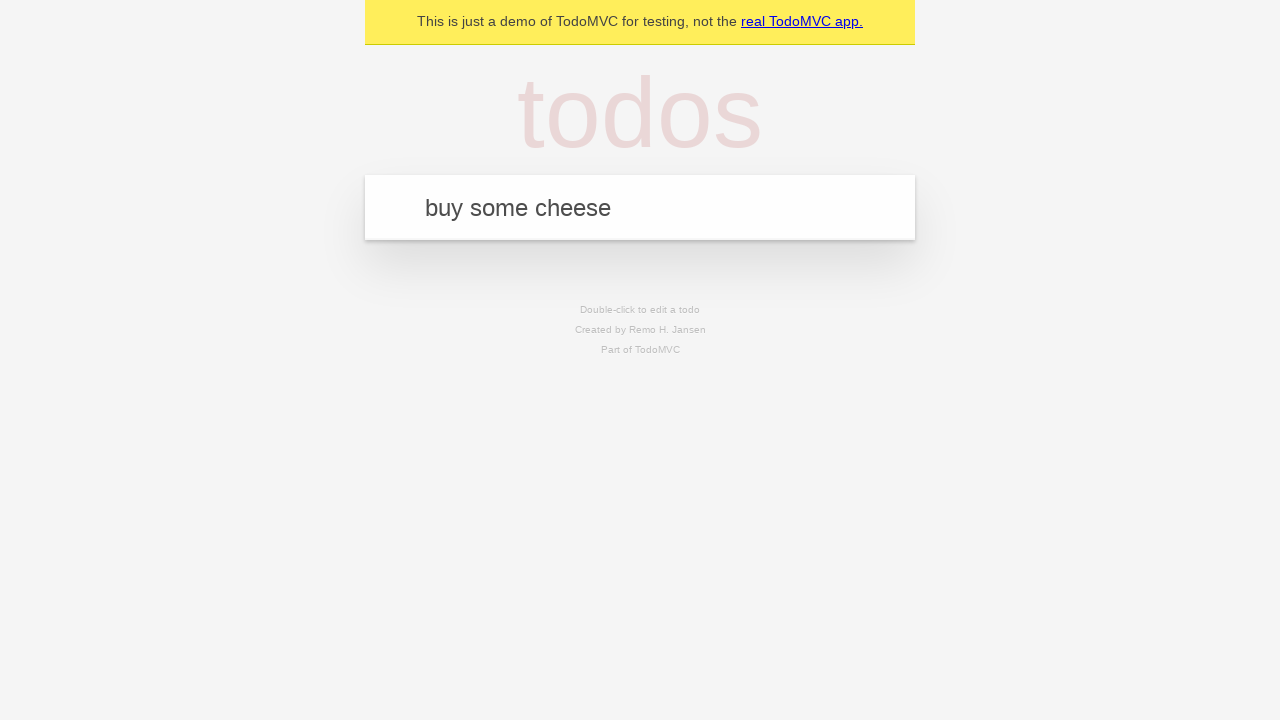

Pressed Enter to create first todo item on internal:attr=[placeholder="What needs to be done?"i]
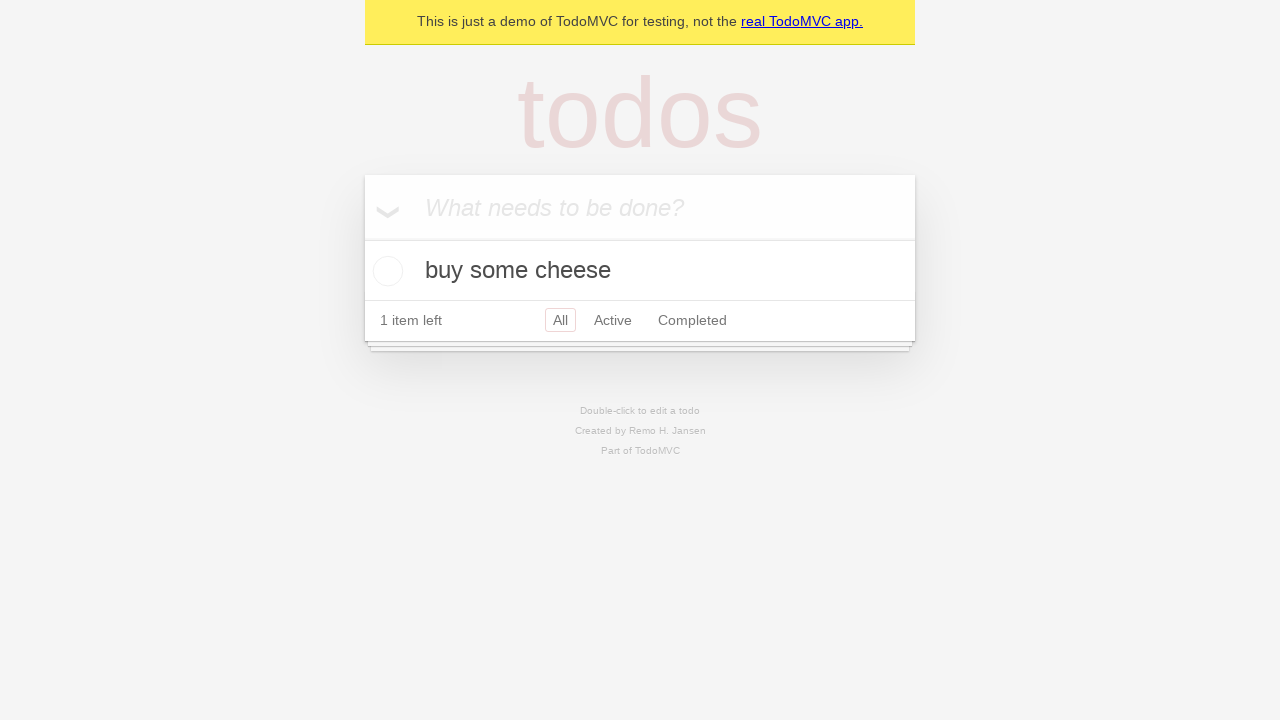

Filled second todo input with 'feed the cat' on internal:attr=[placeholder="What needs to be done?"i]
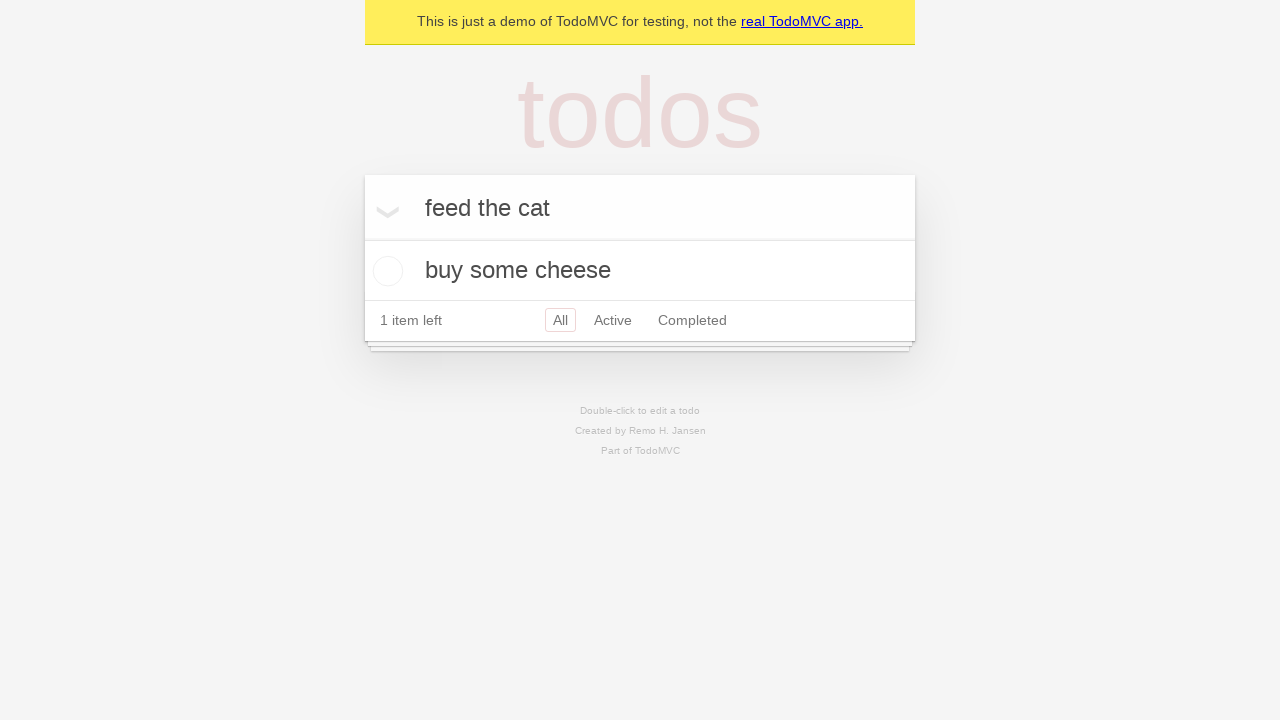

Pressed Enter to create second todo item on internal:attr=[placeholder="What needs to be done?"i]
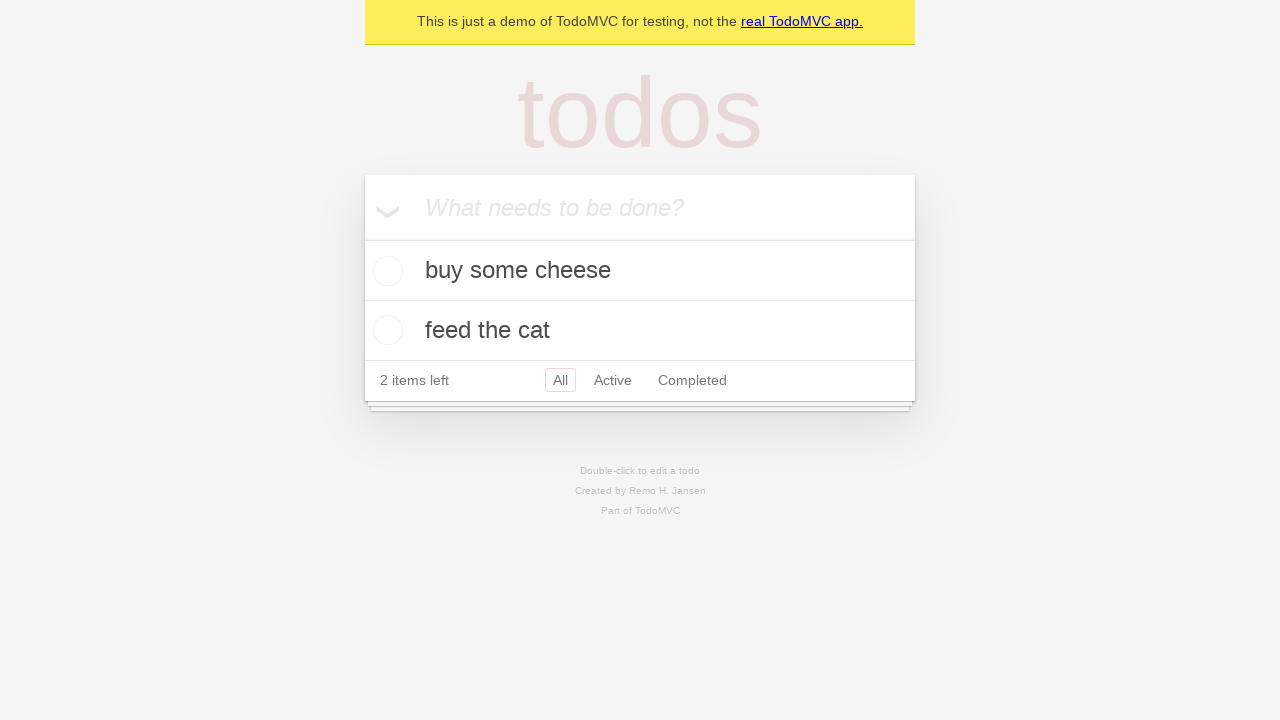

Filled third todo input with 'book a doctors appointment' on internal:attr=[placeholder="What needs to be done?"i]
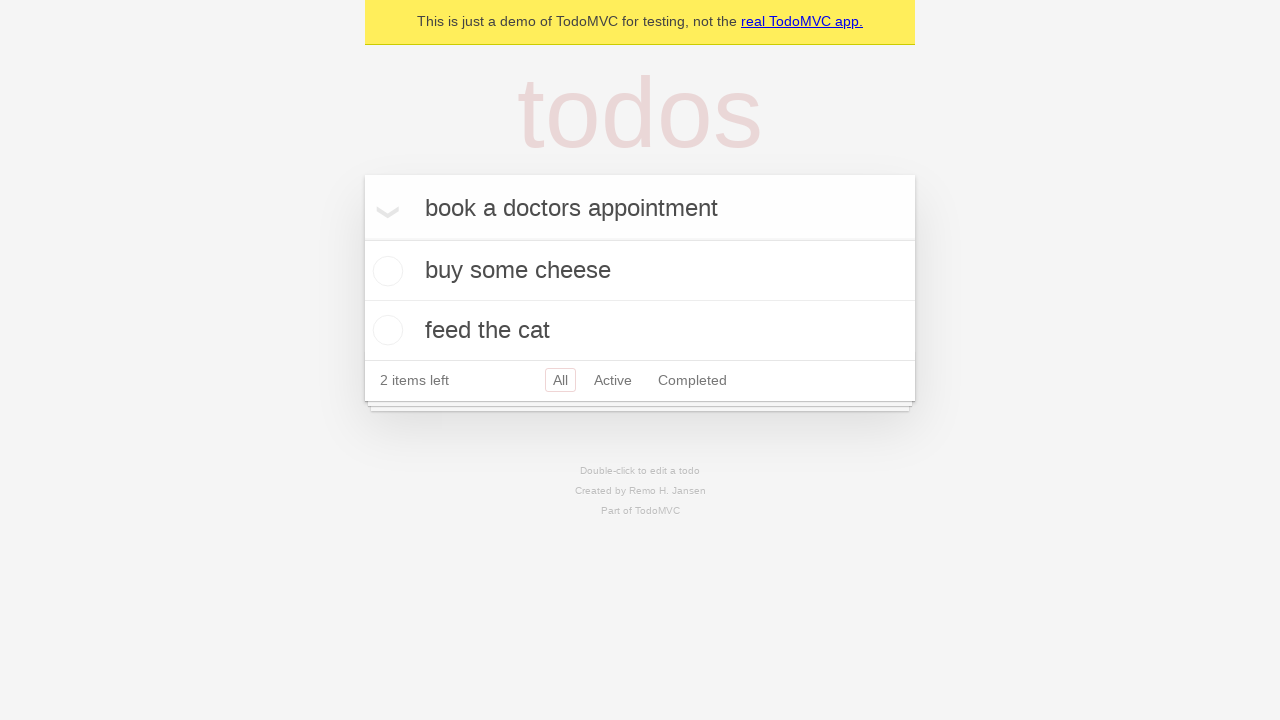

Pressed Enter to create third todo item on internal:attr=[placeholder="What needs to be done?"i]
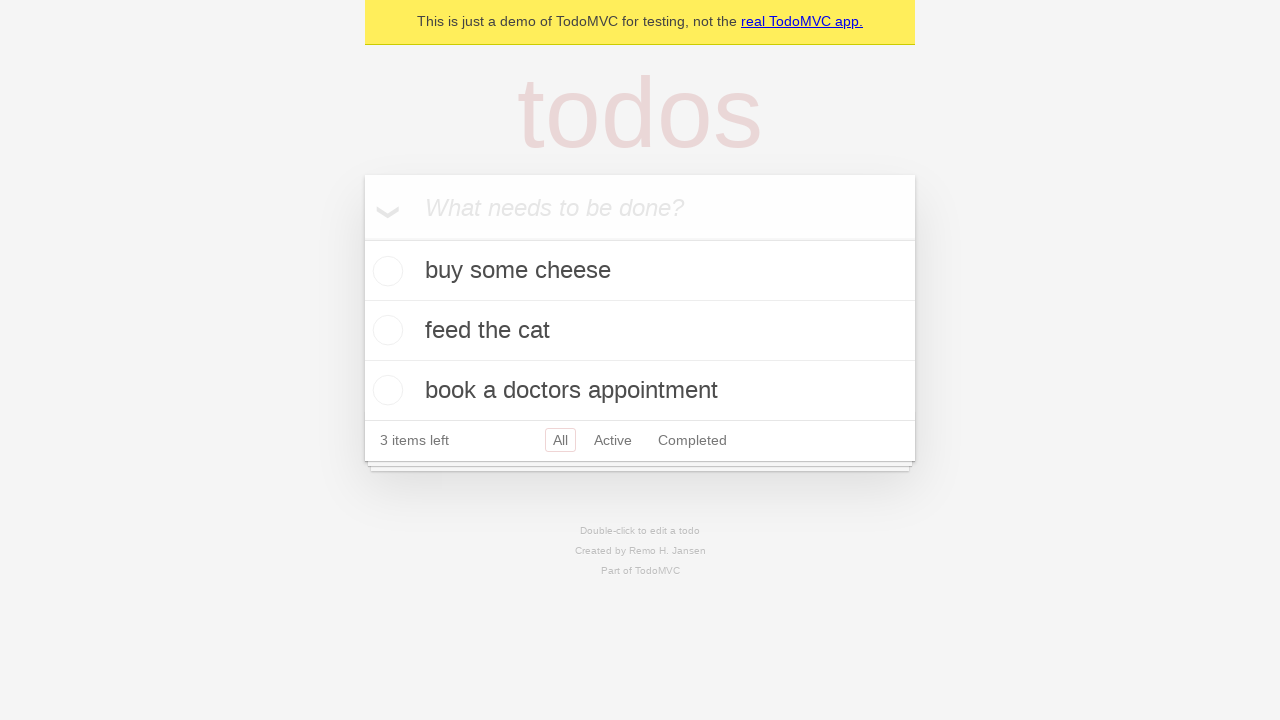

Double-clicked second todo item to enter edit mode at (640, 331) on internal:testid=[data-testid="todo-item"s] >> nth=1
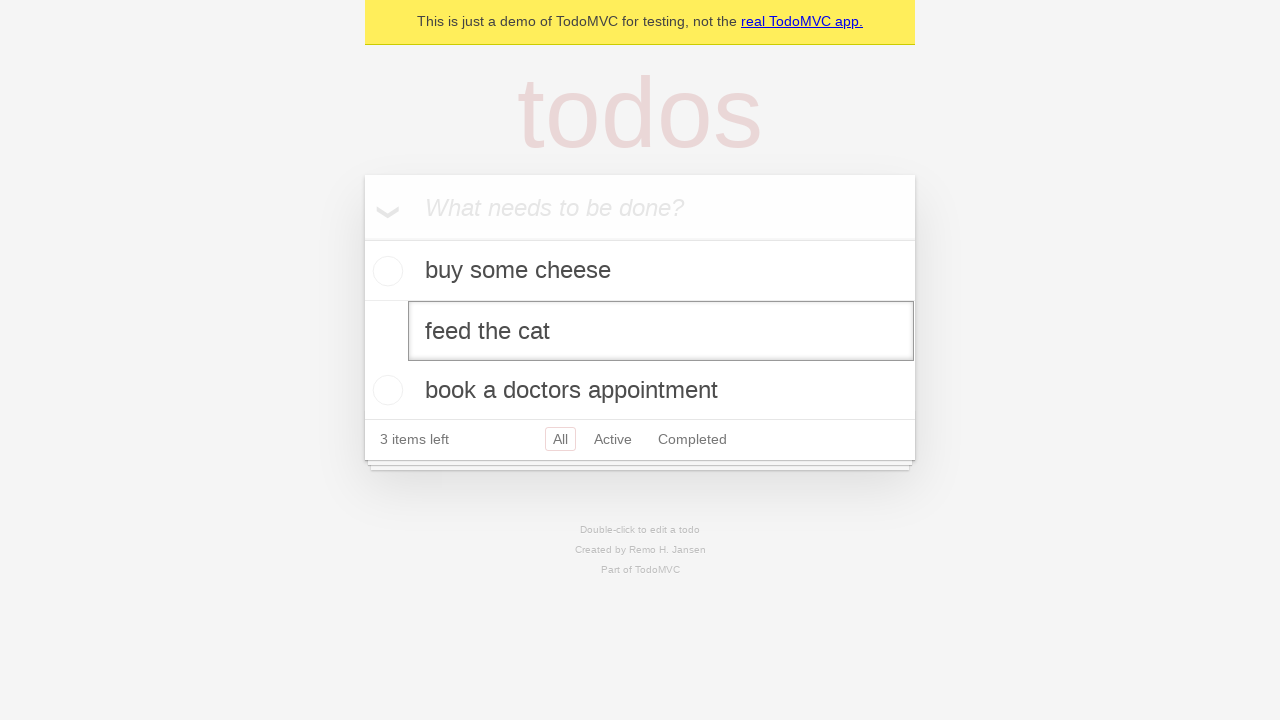

Filled edit textbox with 'buy some sausages' on internal:testid=[data-testid="todo-item"s] >> nth=1 >> internal:role=textbox[nam
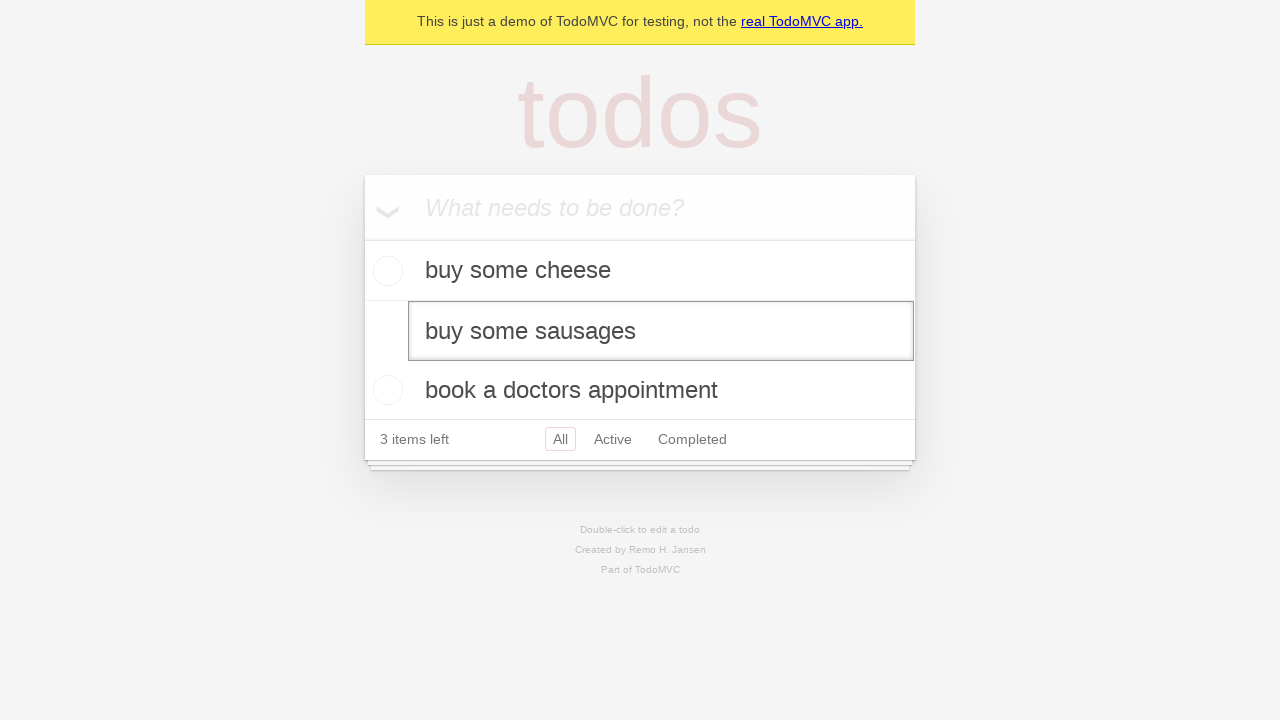

Pressed Escape key to cancel edit and revert changes on internal:testid=[data-testid="todo-item"s] >> nth=1 >> internal:role=textbox[nam
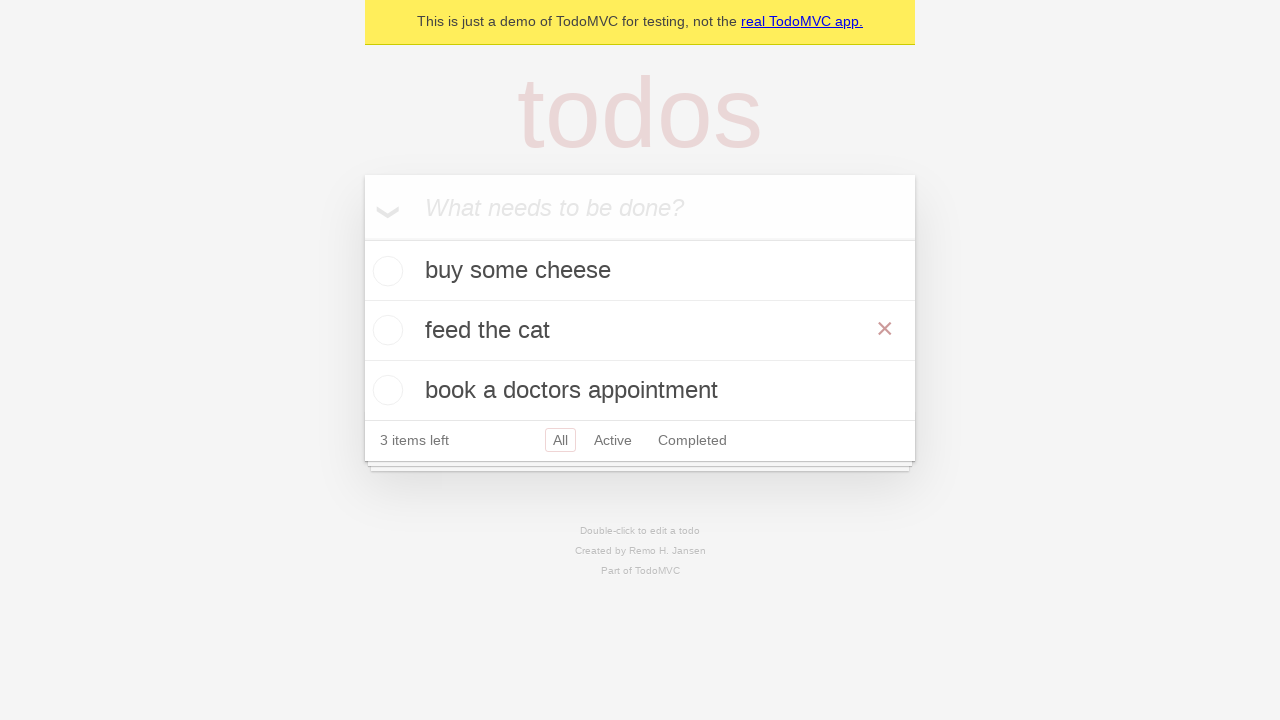

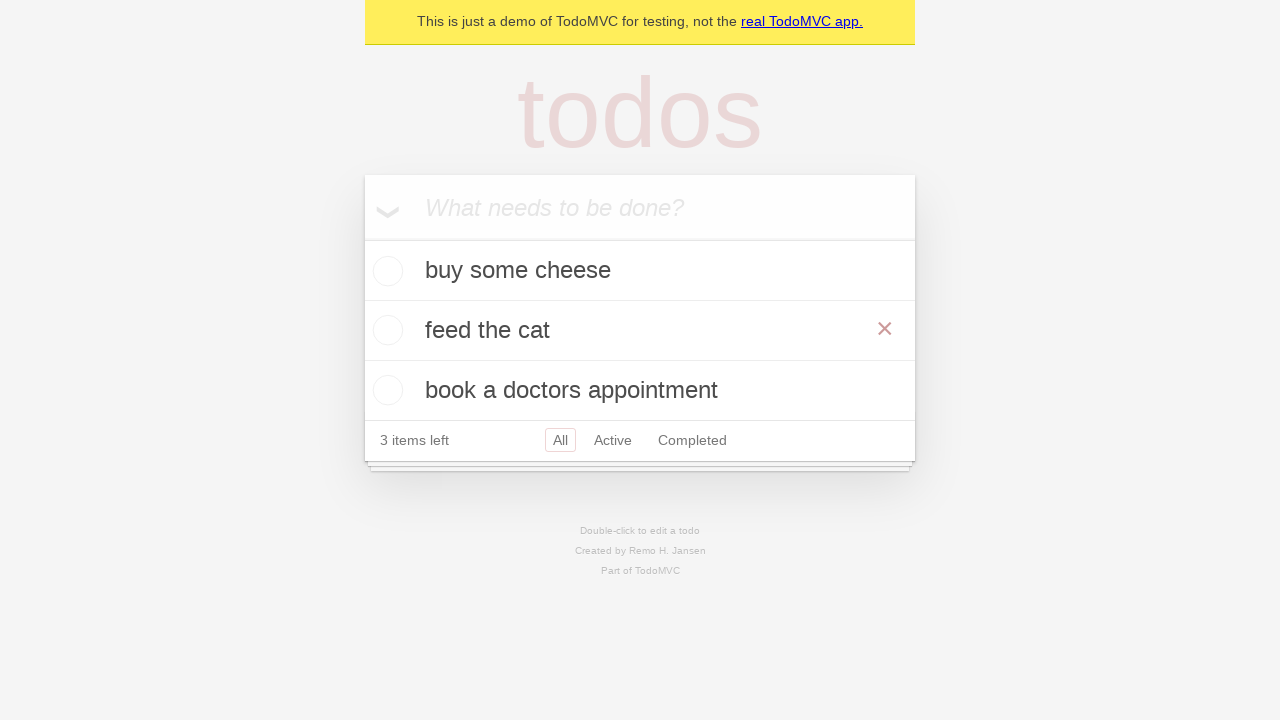